Tests a registration form by filling in first name, last name, and email fields, then submitting and verifying the success message.

Starting URL: http://suninjuly.github.io/registration1.html

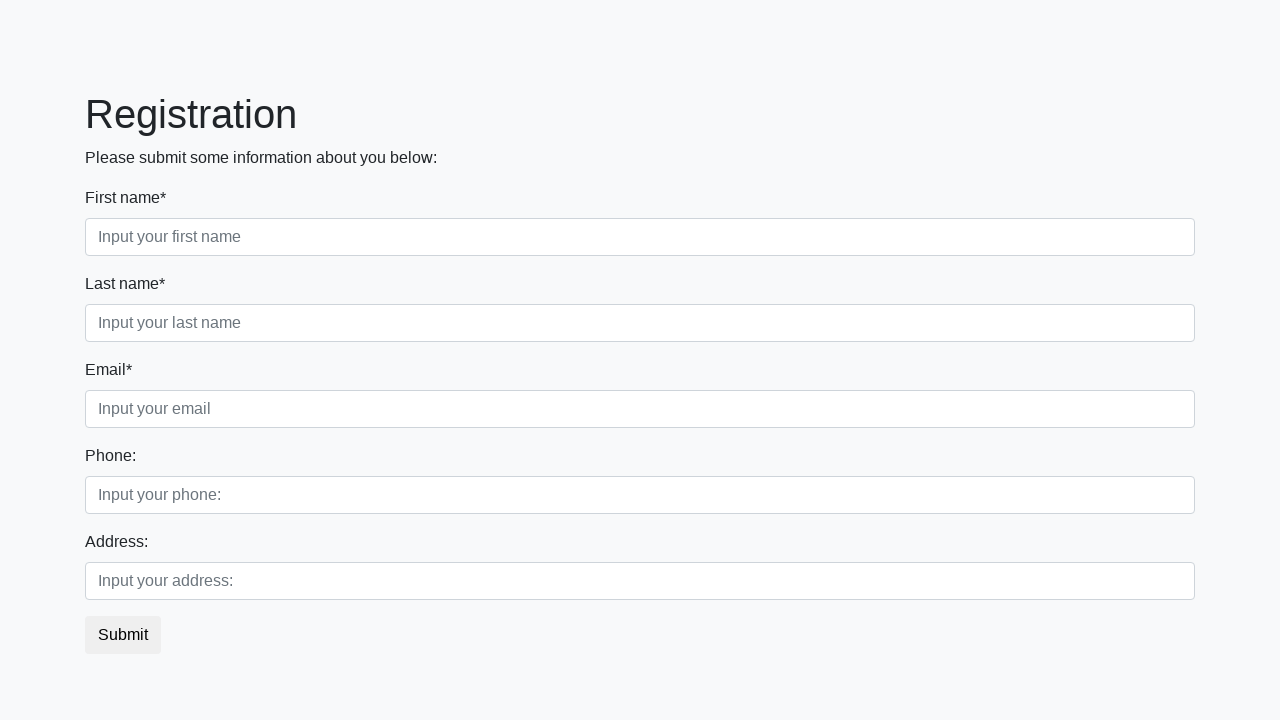

Filled first name field with 'Michael' on .first_block .first
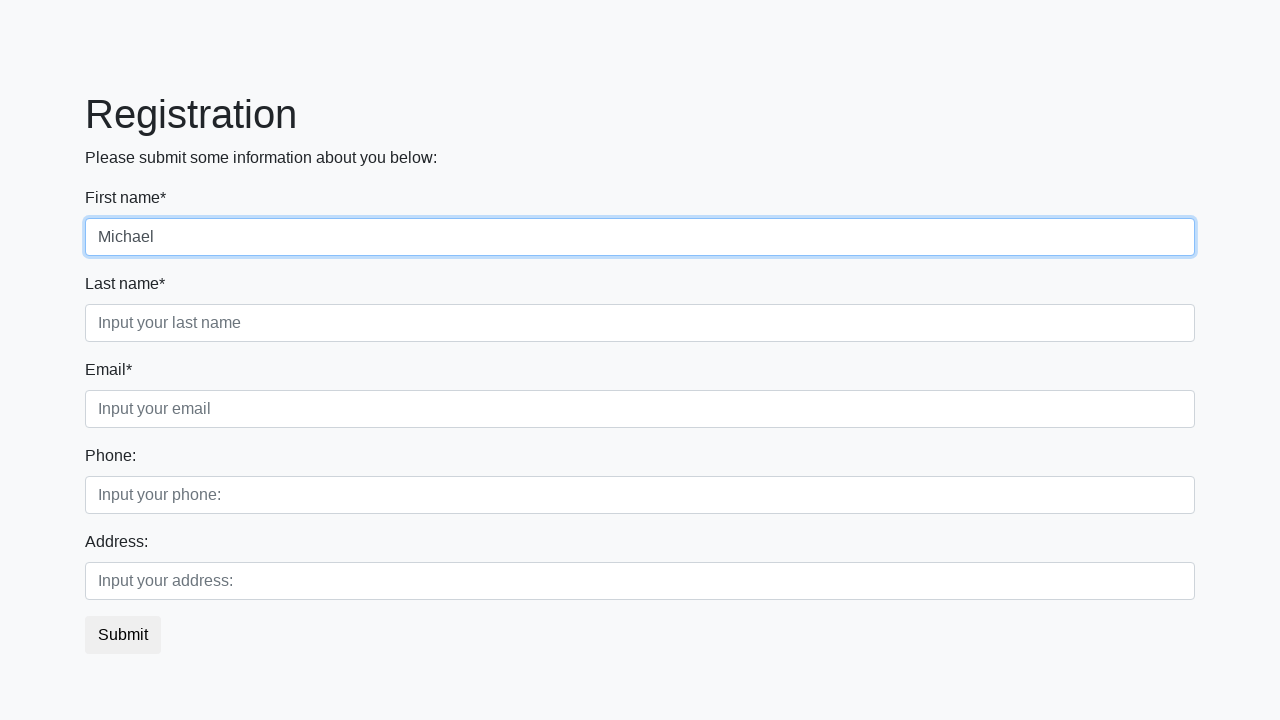

Filled last name field with 'Smith' on .first_block .second
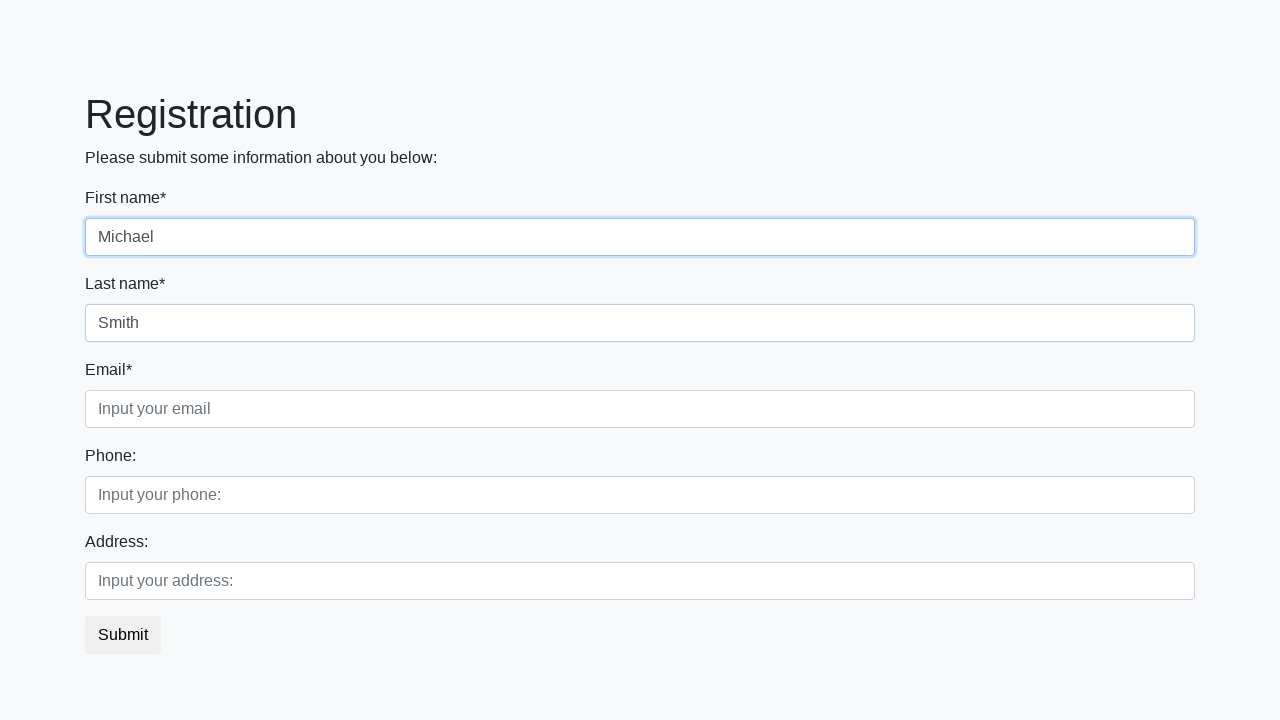

Filled email field with 'michael.smith@example.com' on .first_block .third
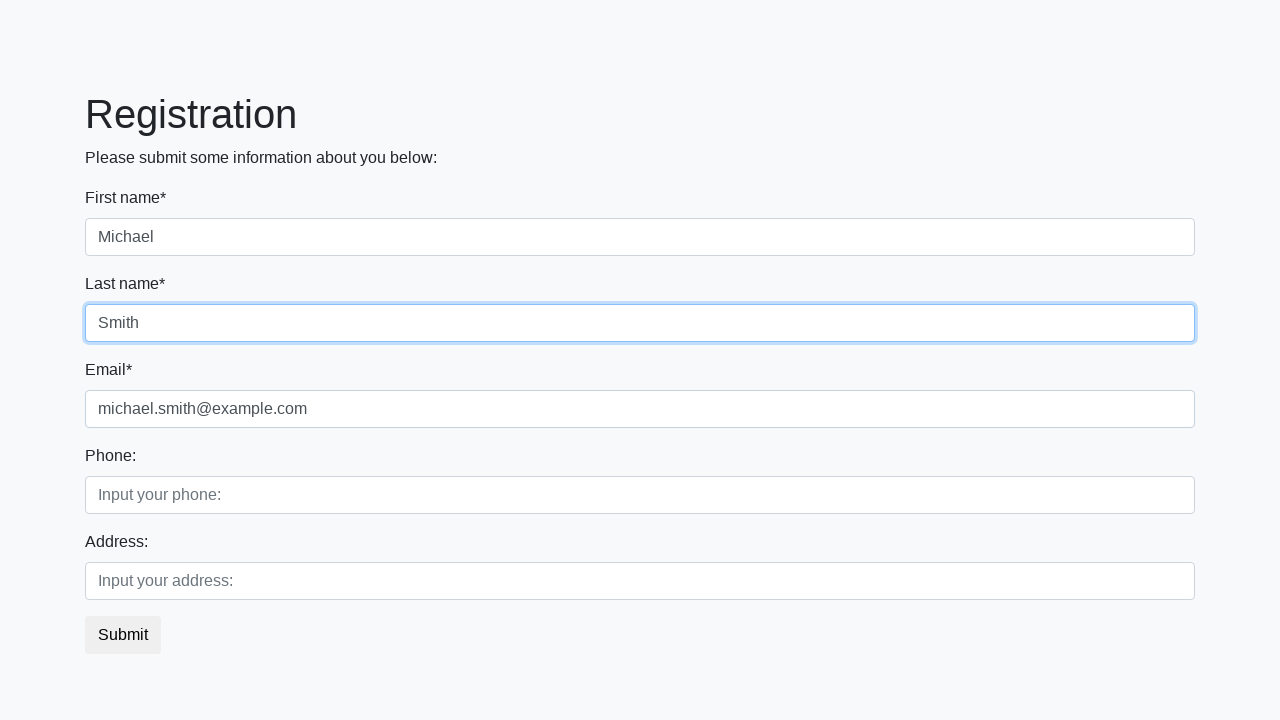

Clicked submit button to submit registration form at (123, 635) on button.btn
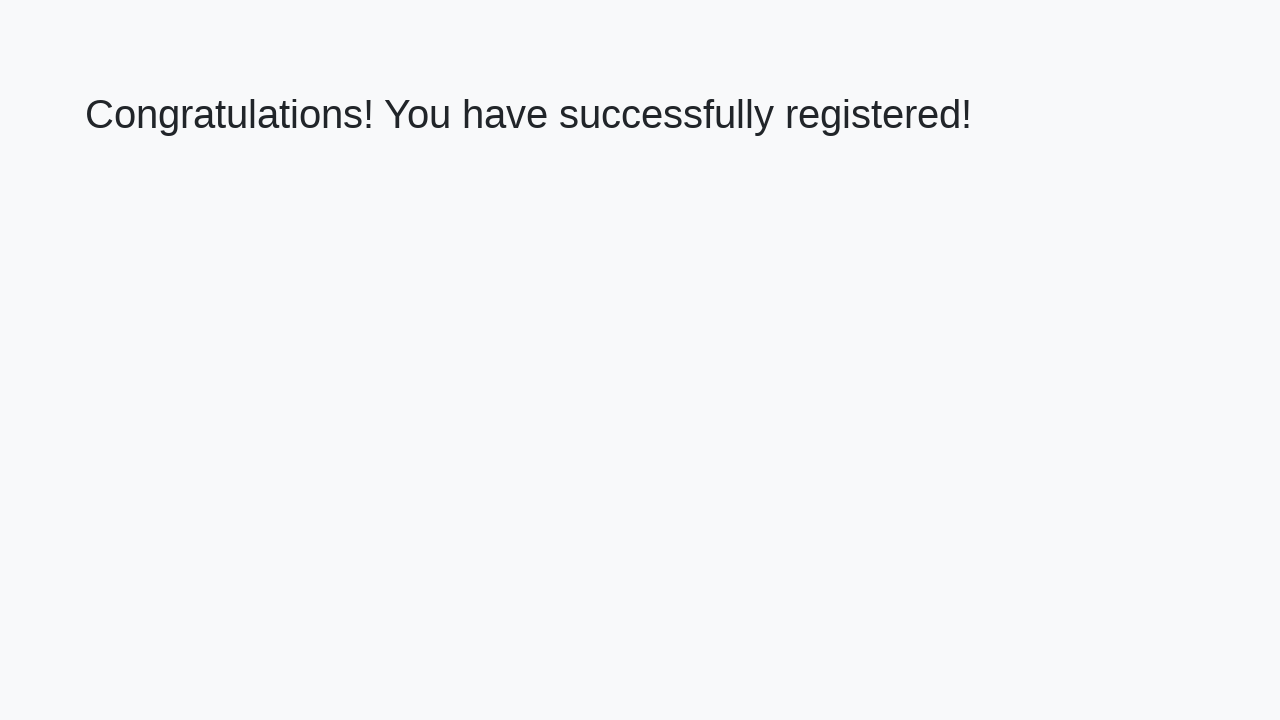

Success message header appeared
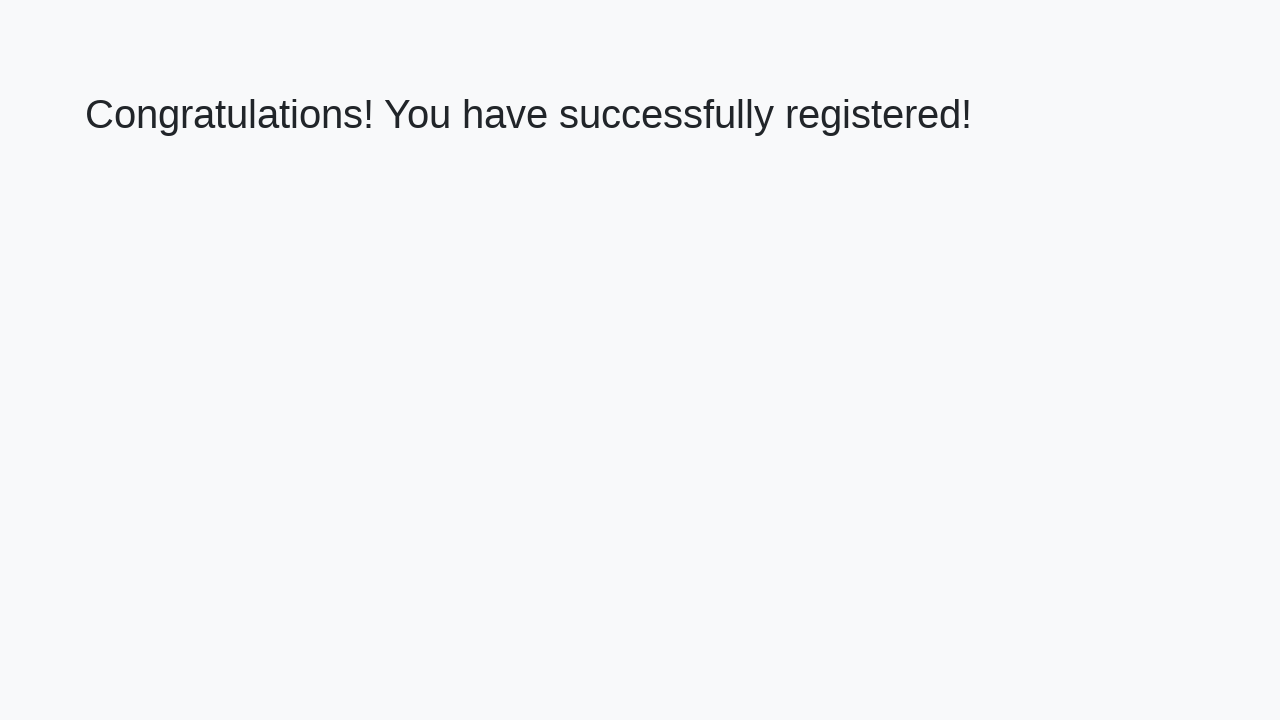

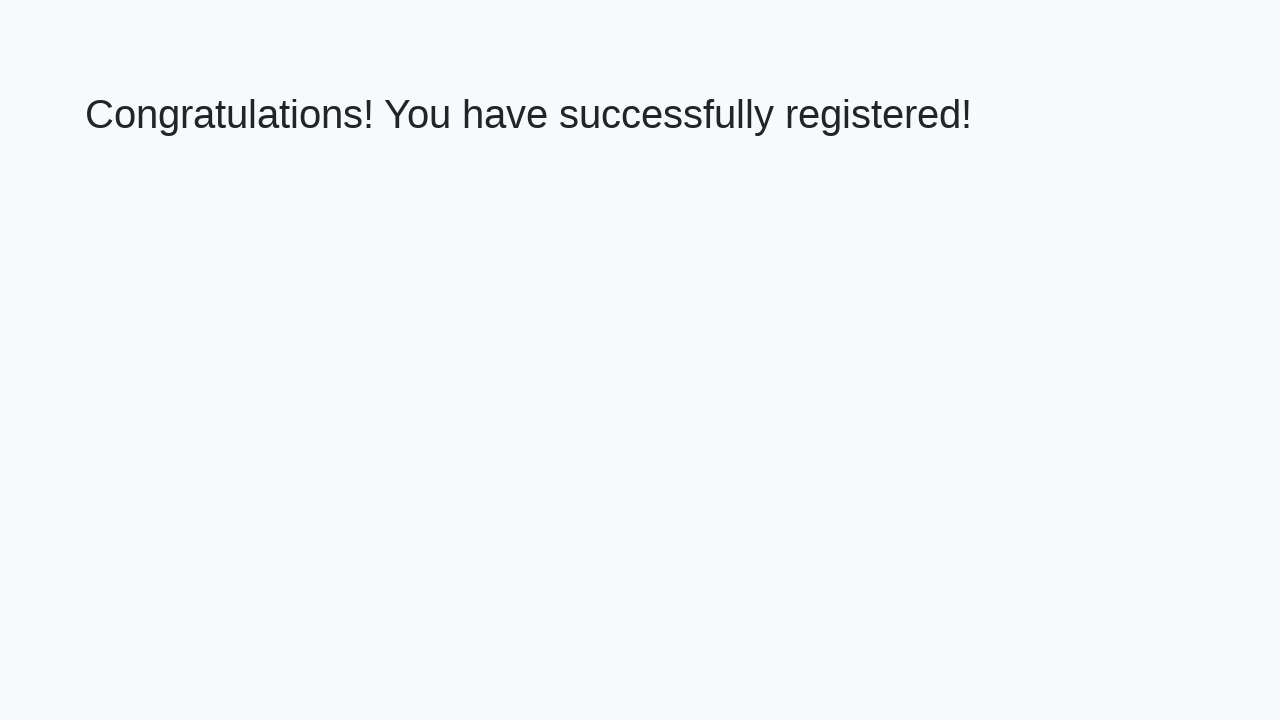